Tests text input functionality by typing text into an input field on a single text input demo page

Starting URL: https://awesomeqa.com/selenium/single_text_input.html

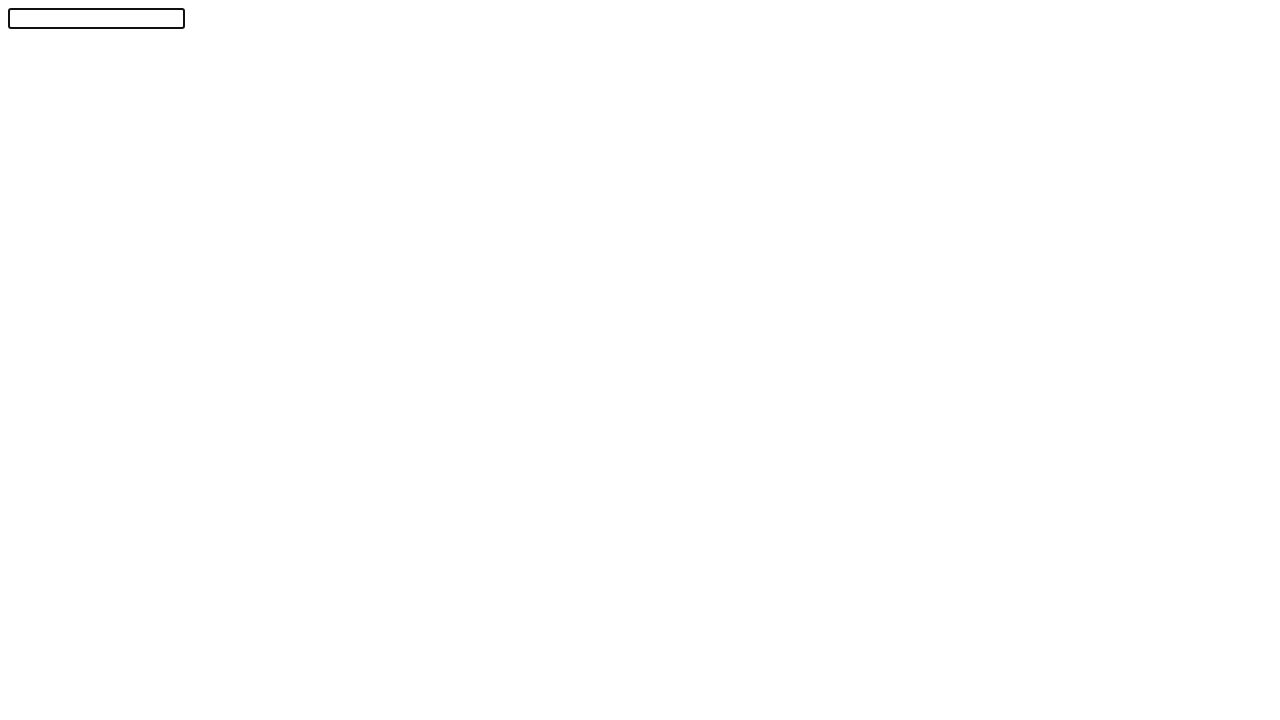

Focused on the text input field on input[type='text']
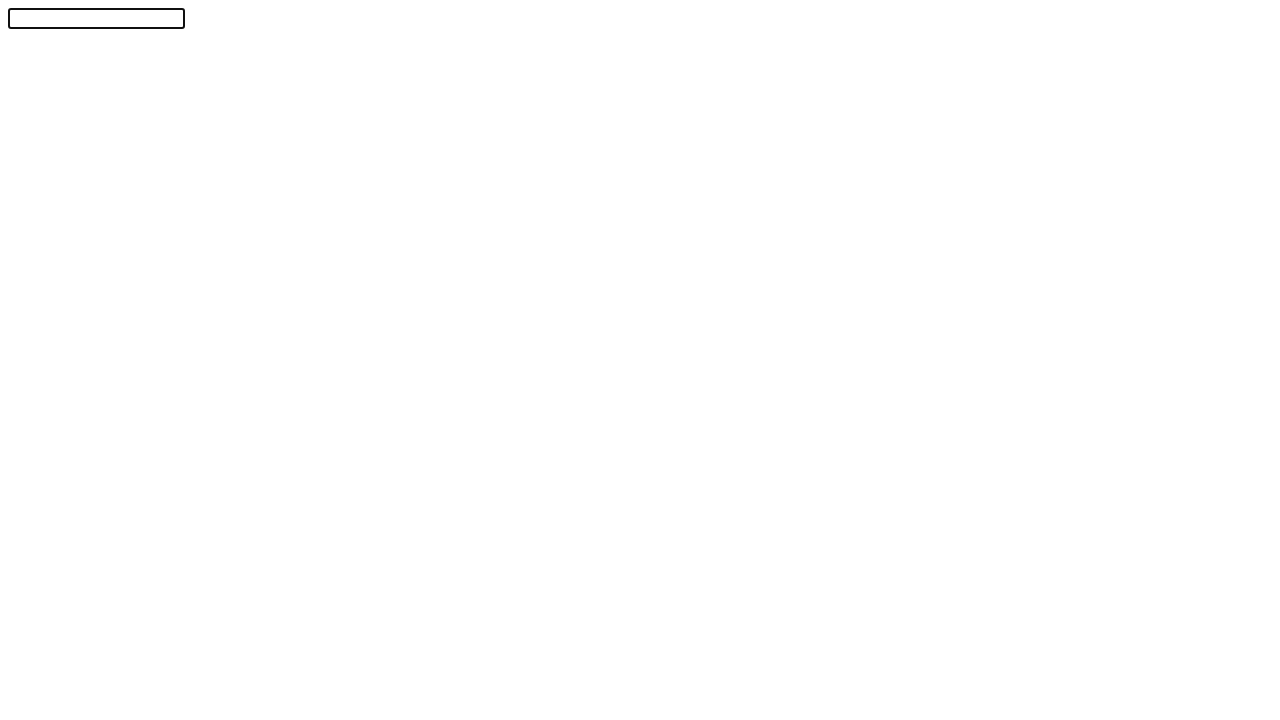

Typed 'Selenium' into the text input field on input[type='text']
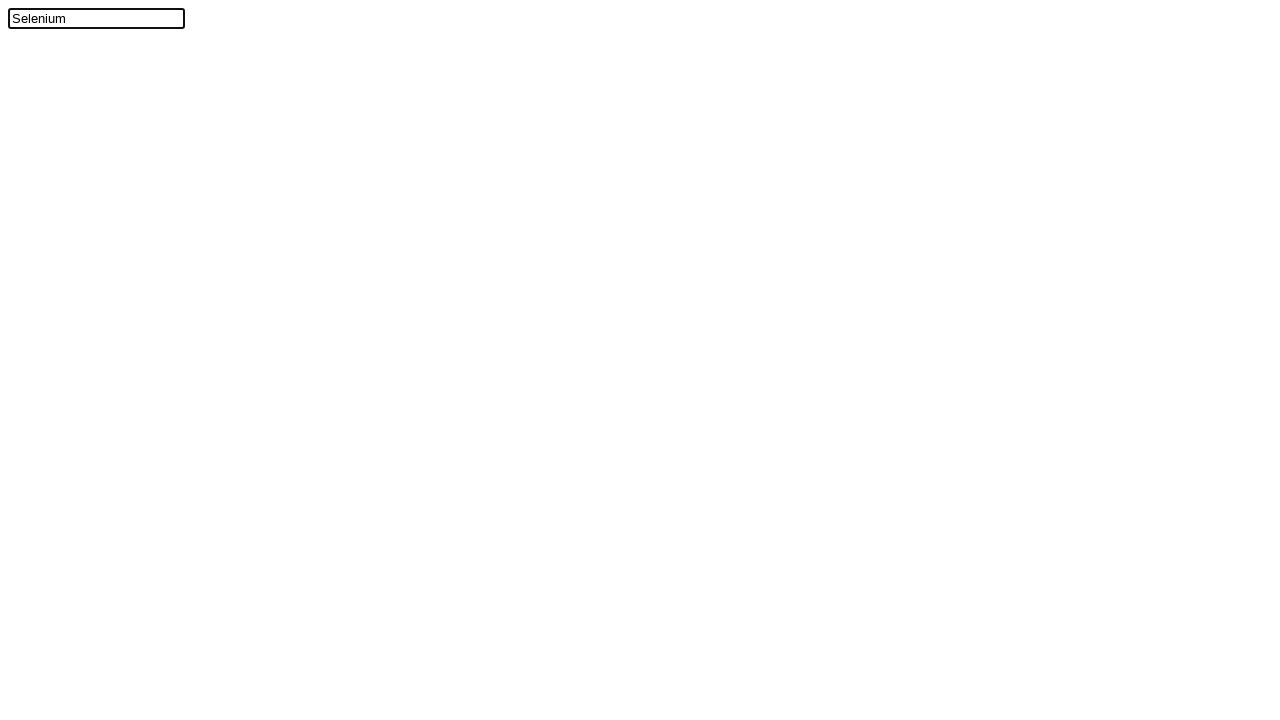

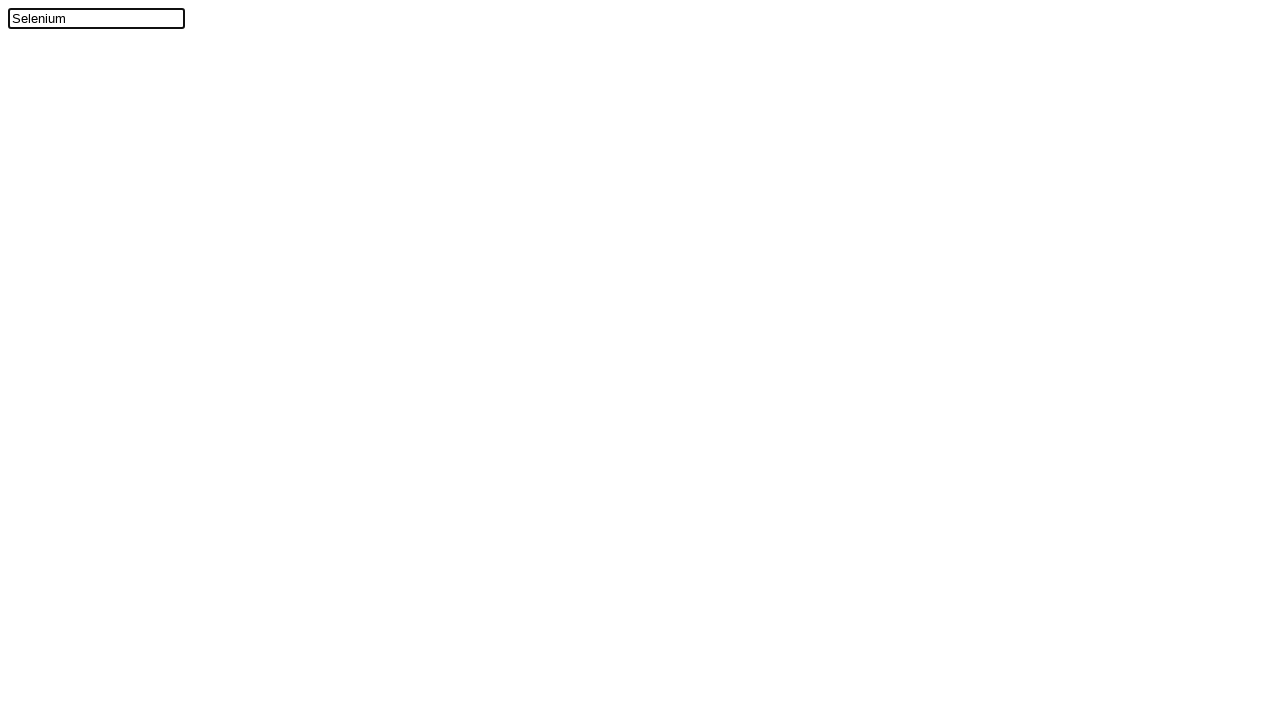